Navigates to a web tables practice page and verifies that the table with rows and columns is loaded and accessible.

Starting URL: https://www.tutorialspoint.com/selenium/practice/webtables.php

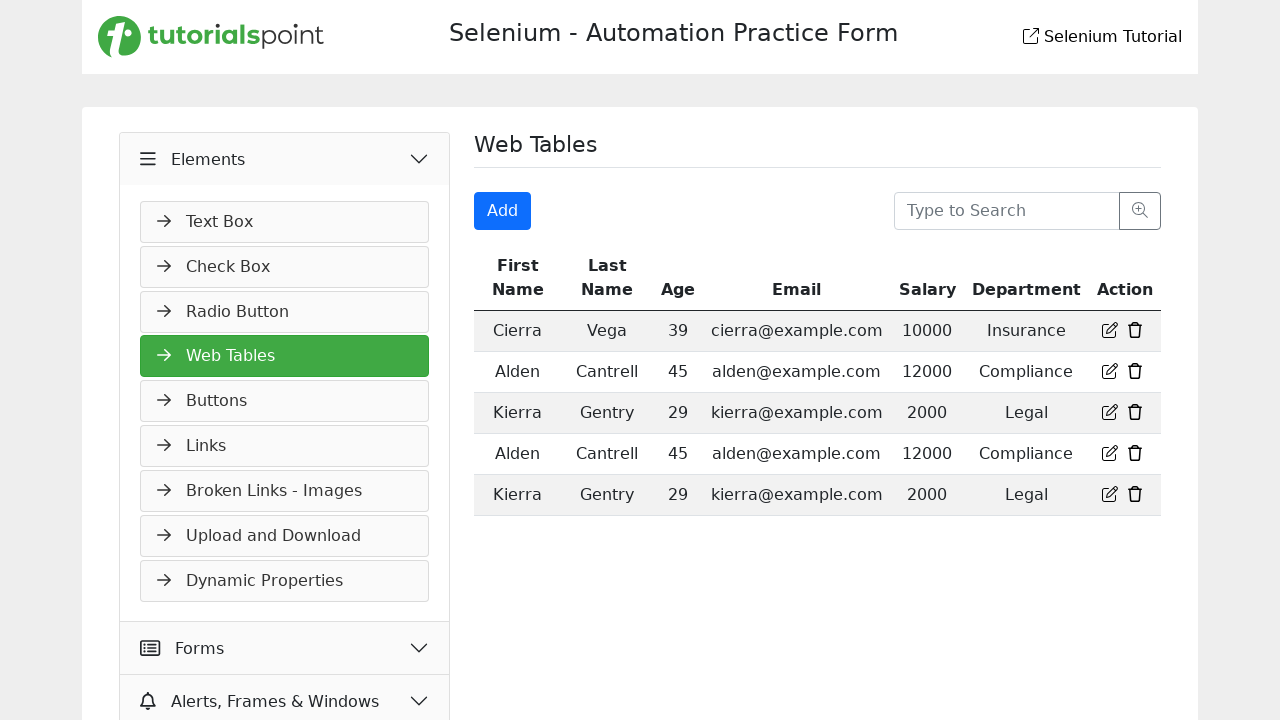

Navigated to web tables practice page
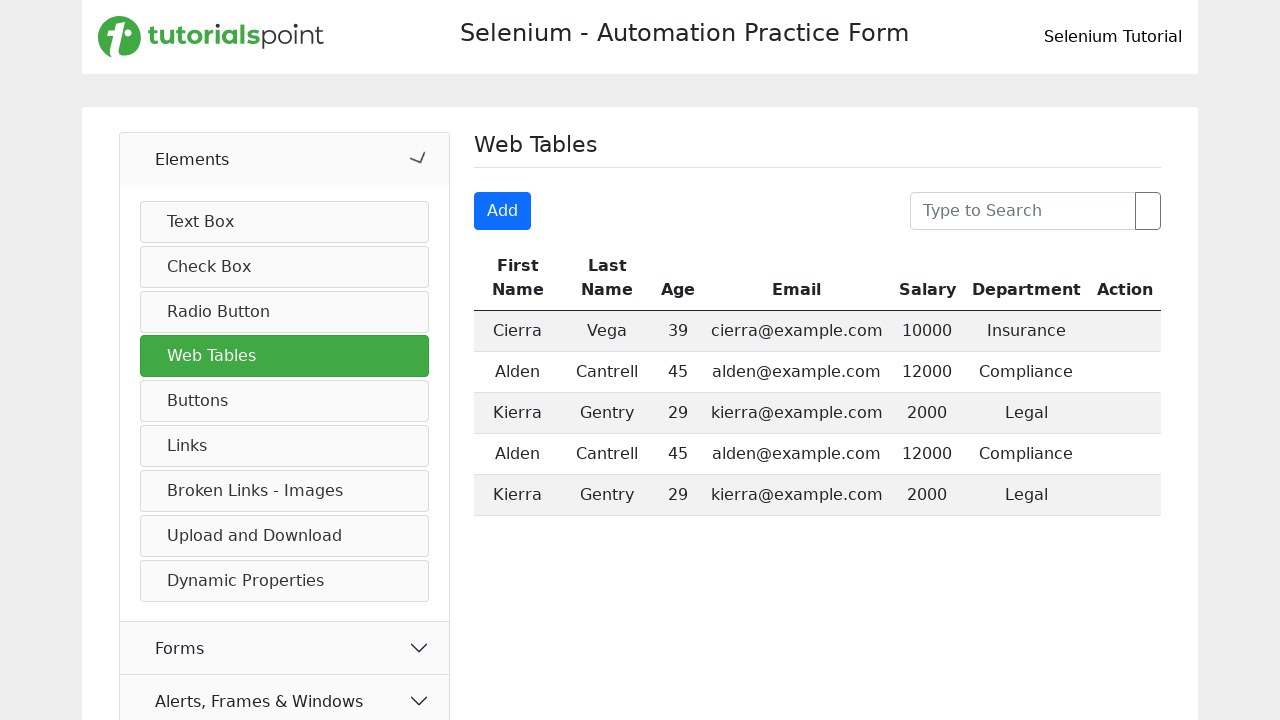

Web table with striped styling loaded
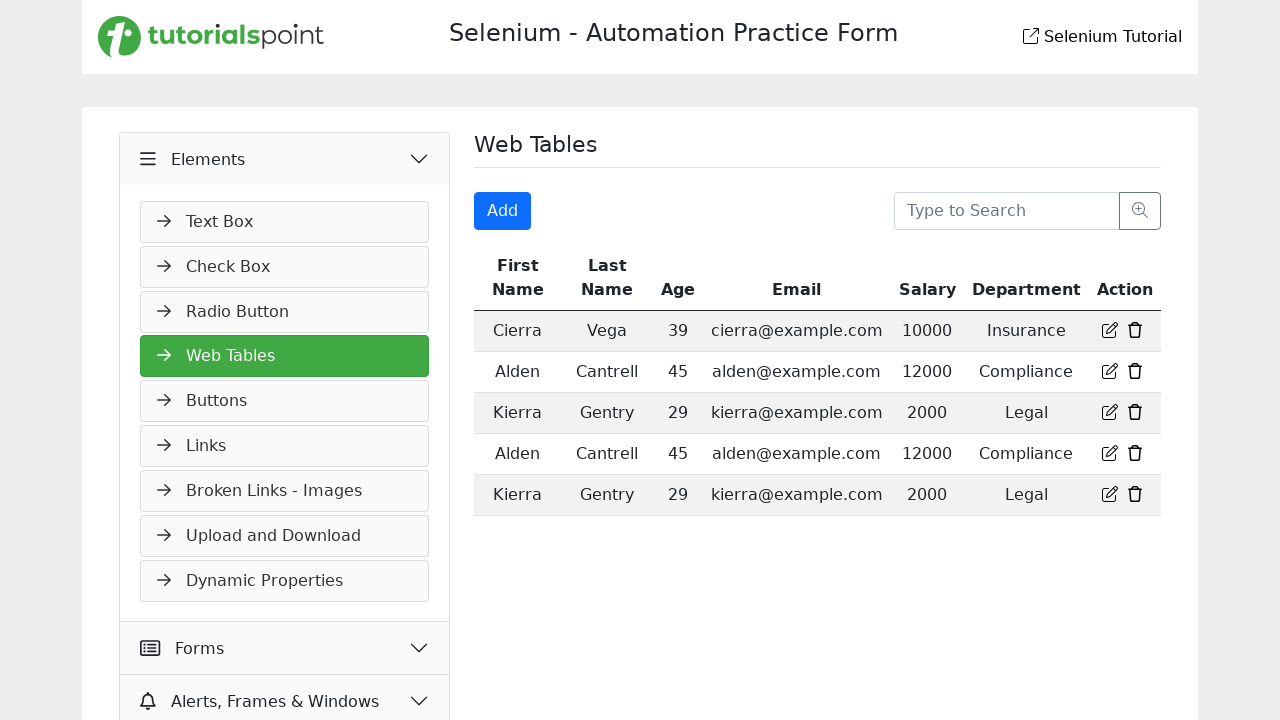

Table body rows are present and accessible
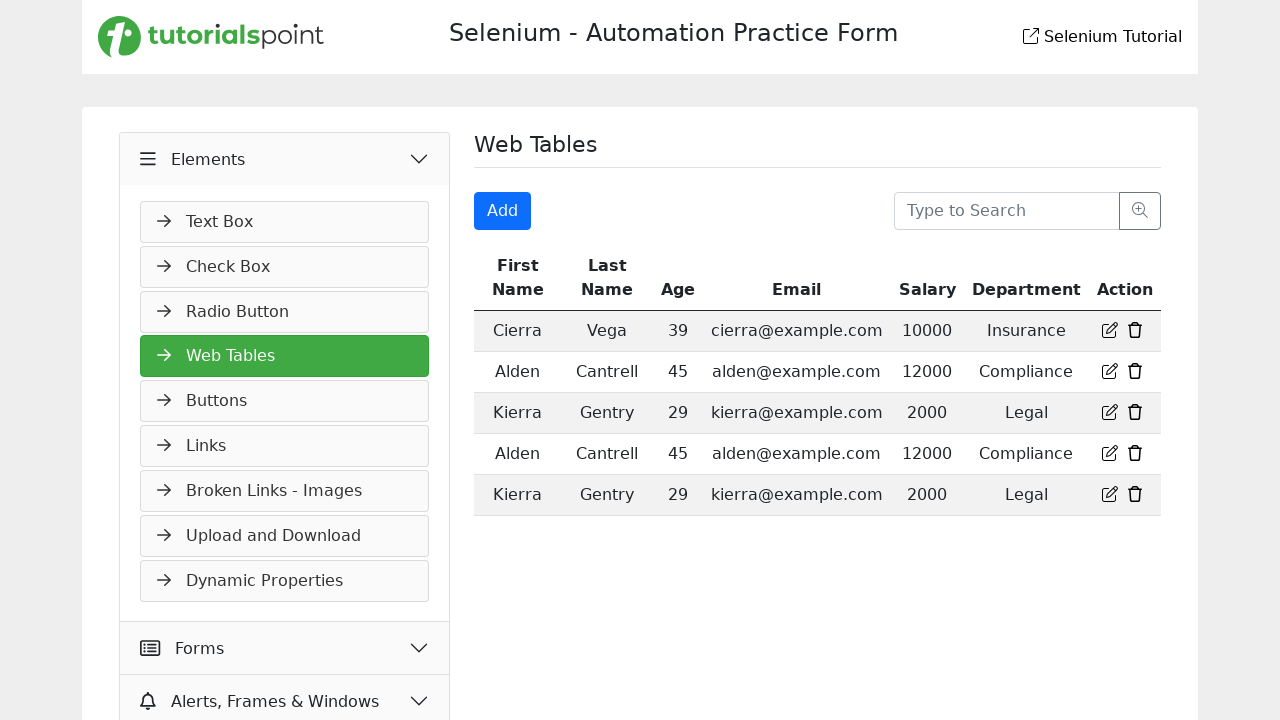

Table header columns are present and accessible
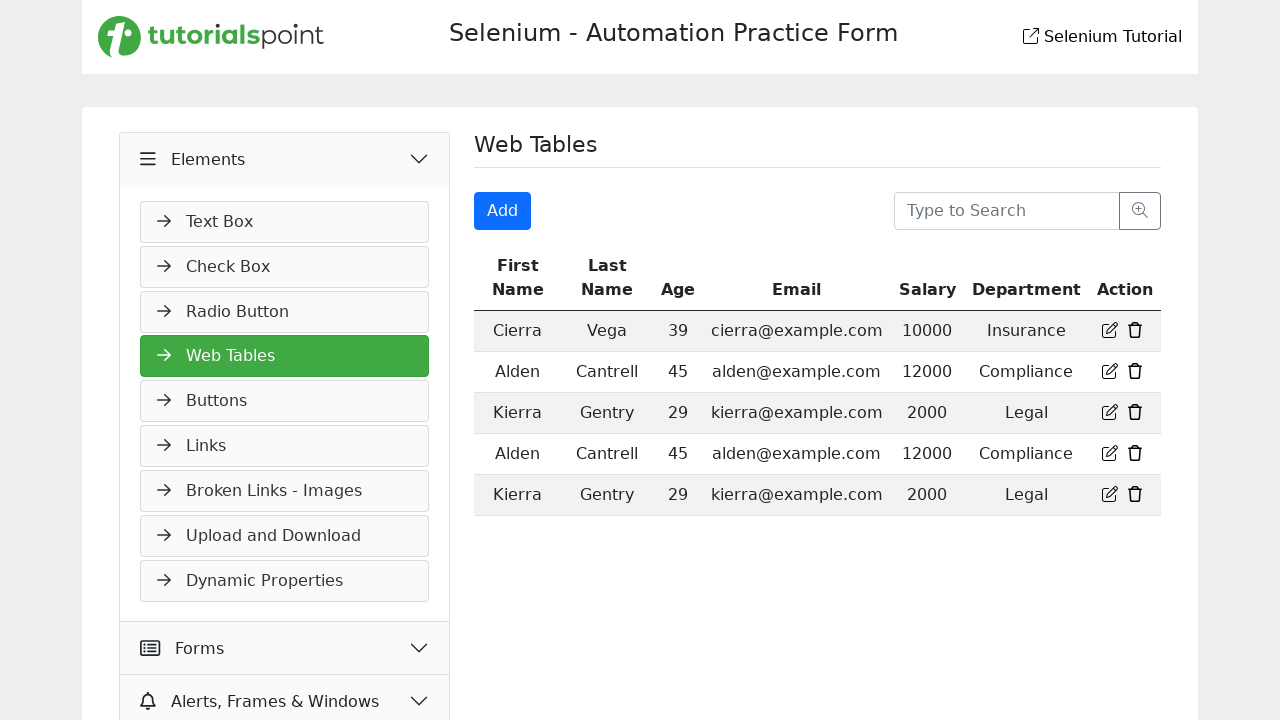

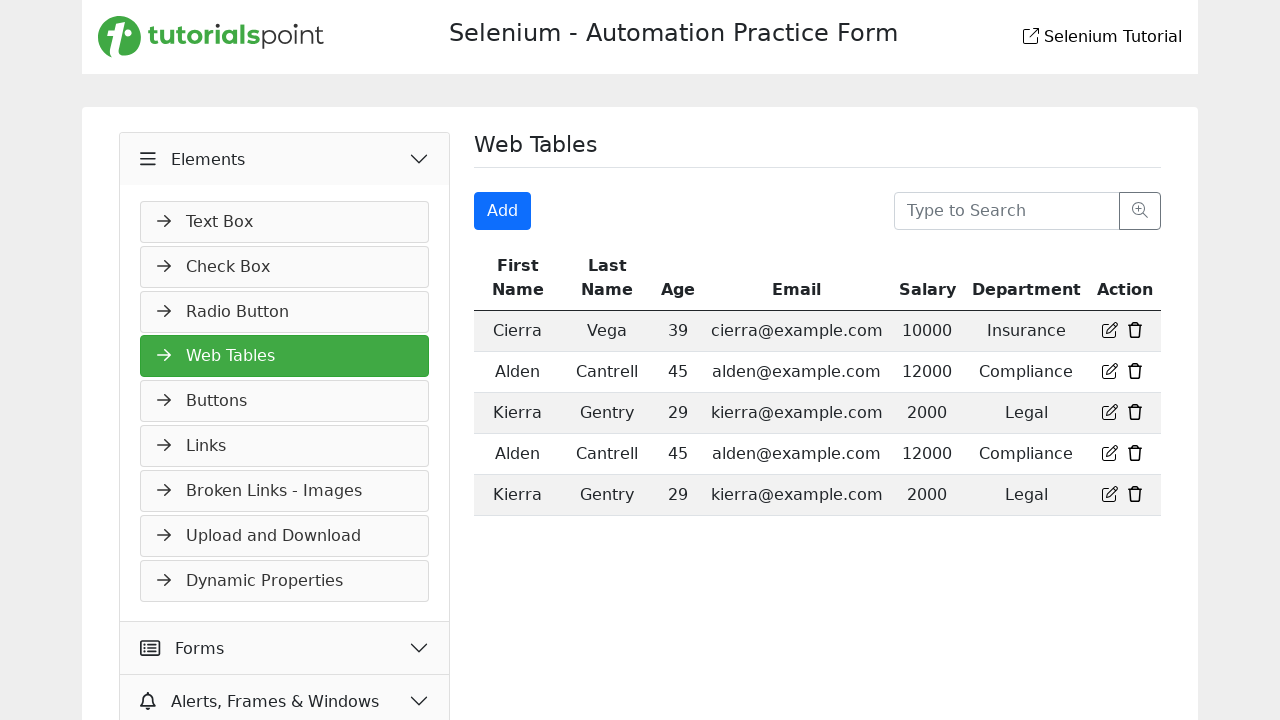